Tests a math calculation form by reading two numbers, calculating their sum, selecting the answer from a dropdown, and submitting the form

Starting URL: http://suninjuly.github.io/selects1.html

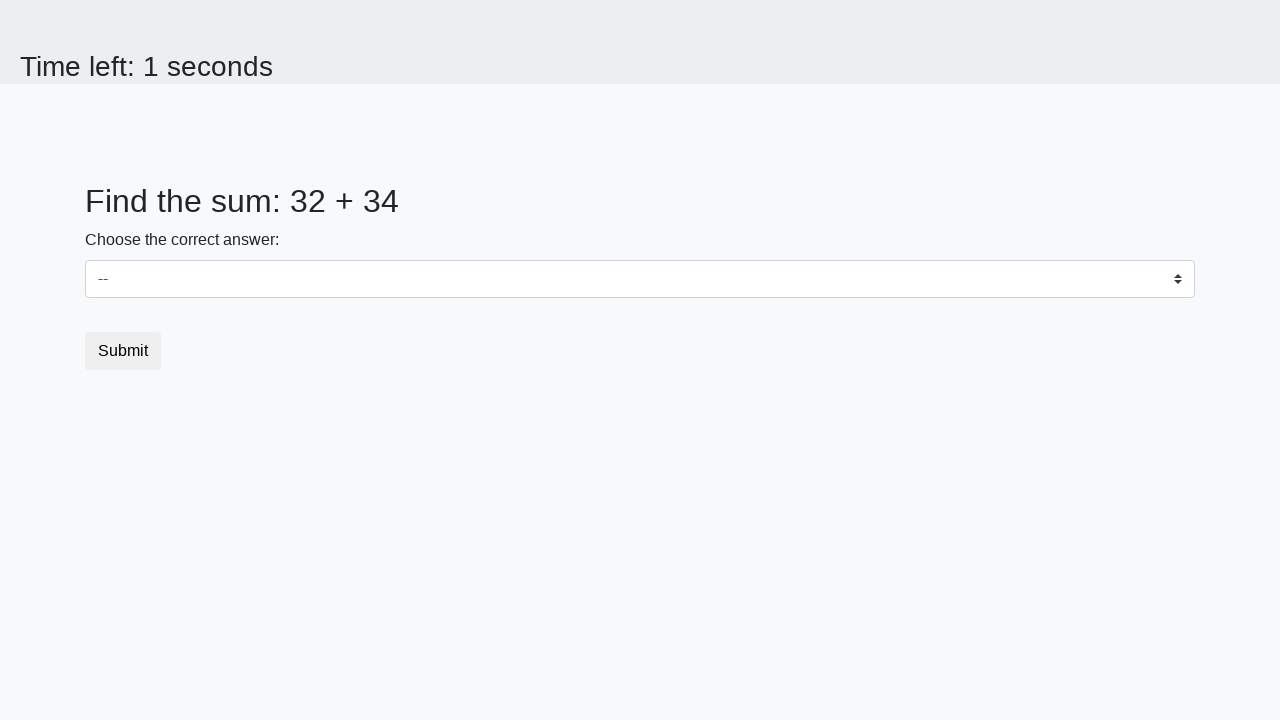

Retrieved first number from #num1 element
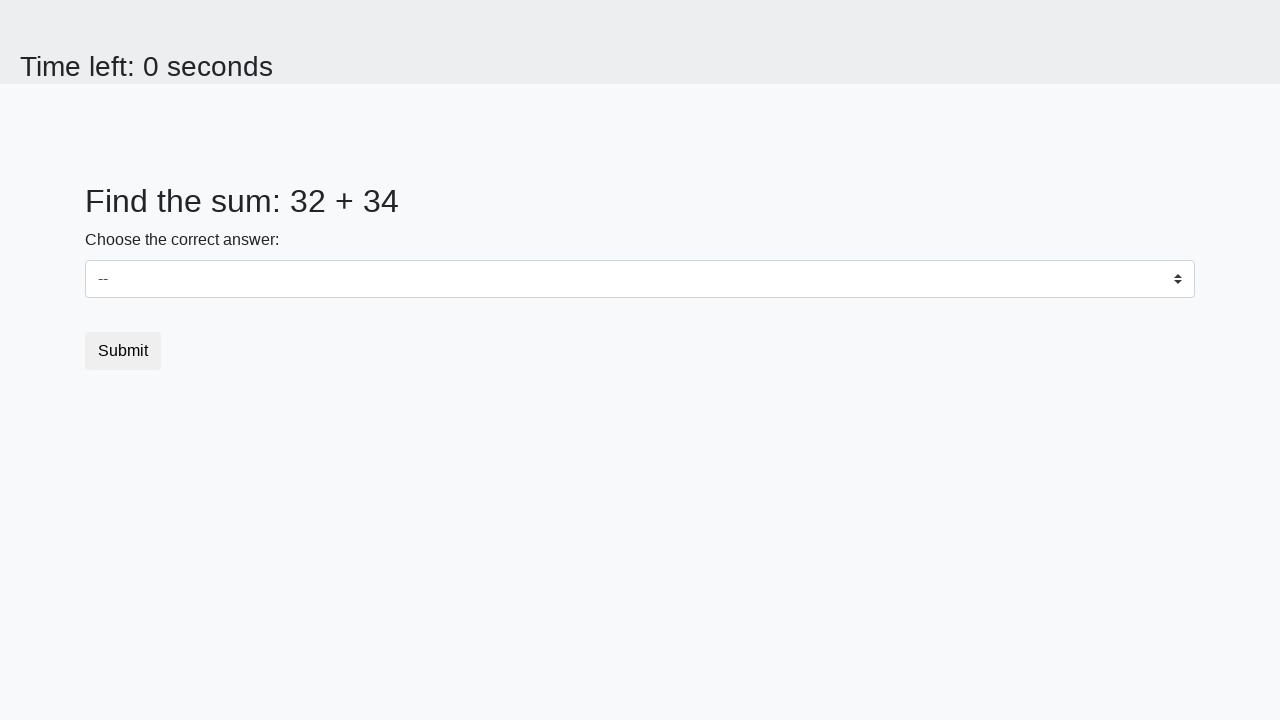

Retrieved second number from #num2 element
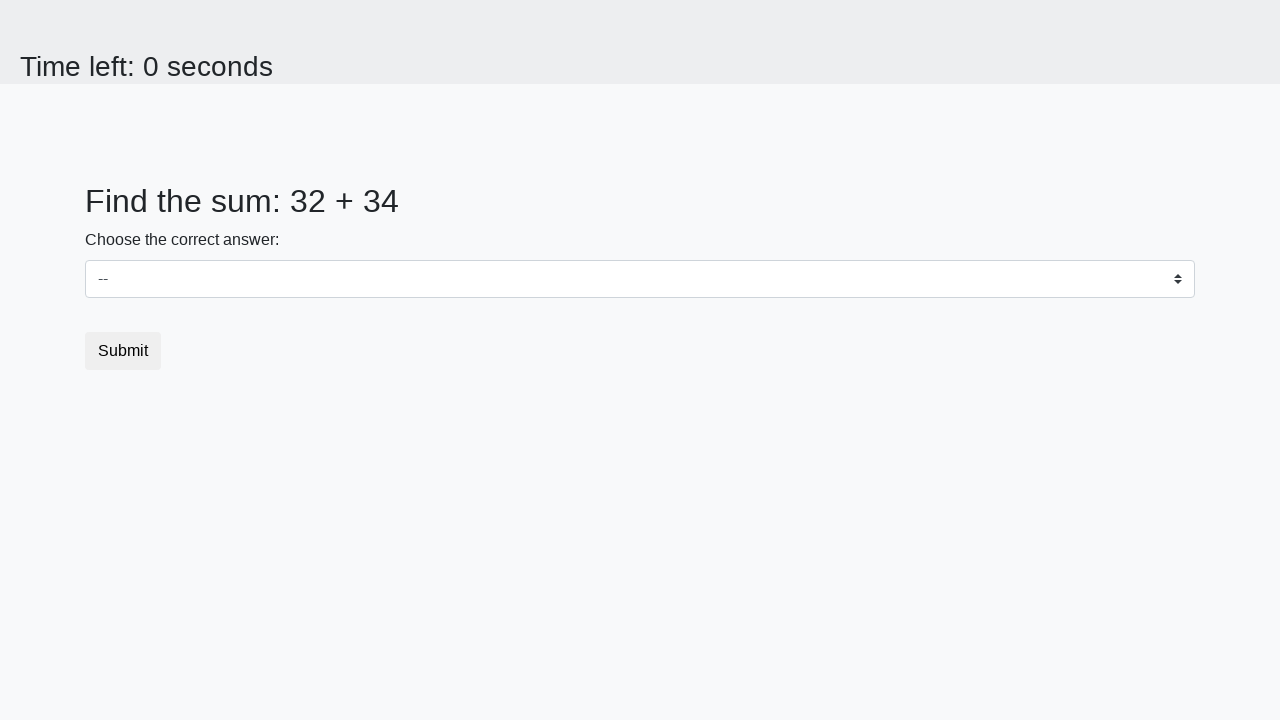

Calculated sum: 32 + 34 = 66
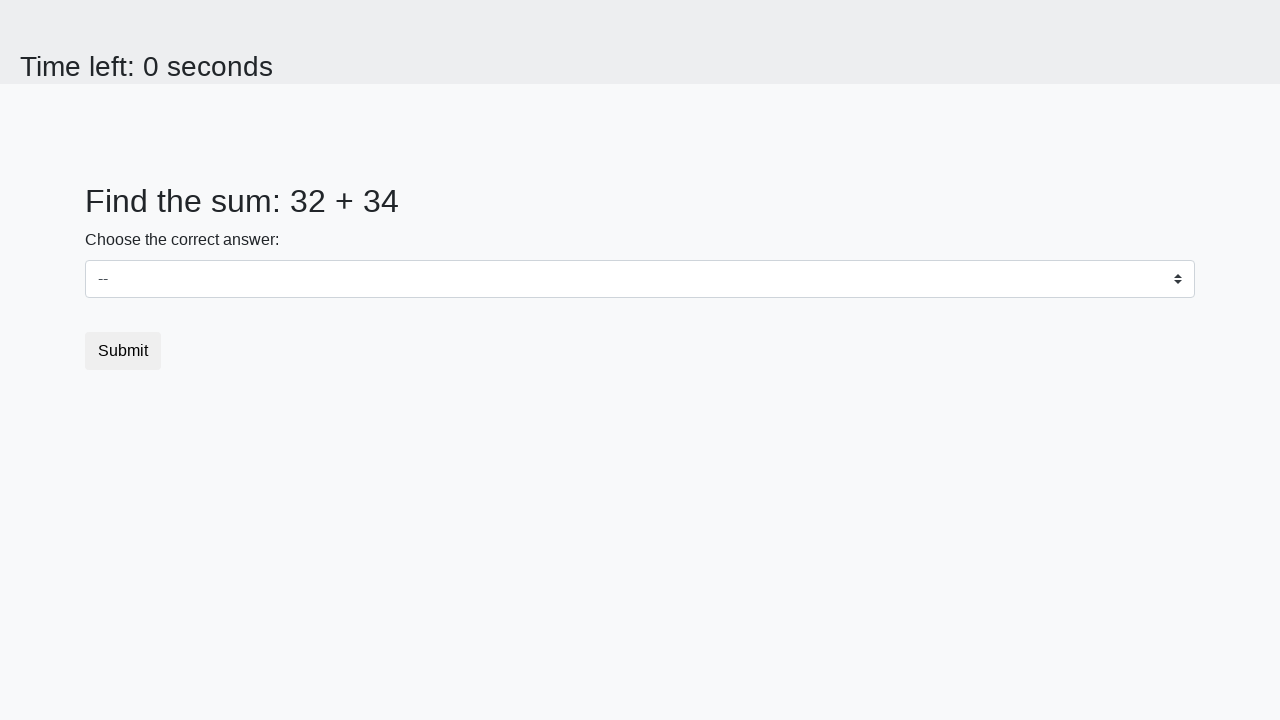

Selected answer 66 from dropdown on #dropdown
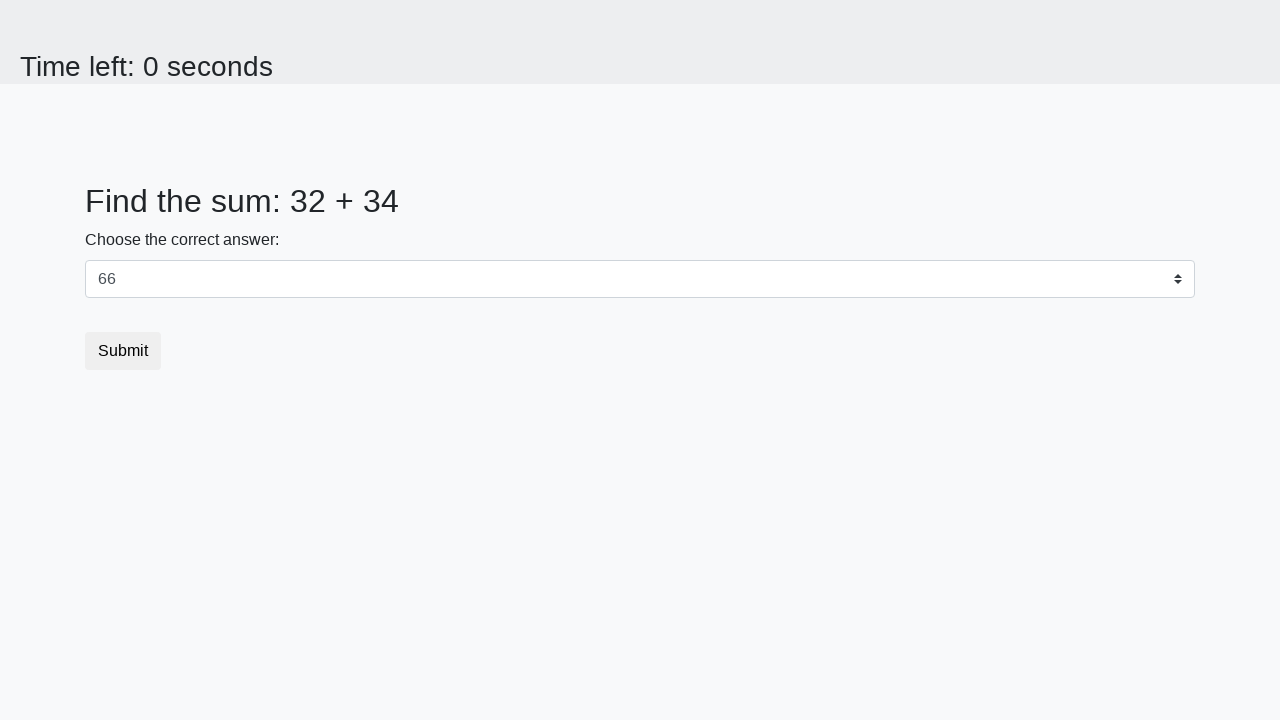

Clicked submit button to submit the form at (123, 351) on button.btn
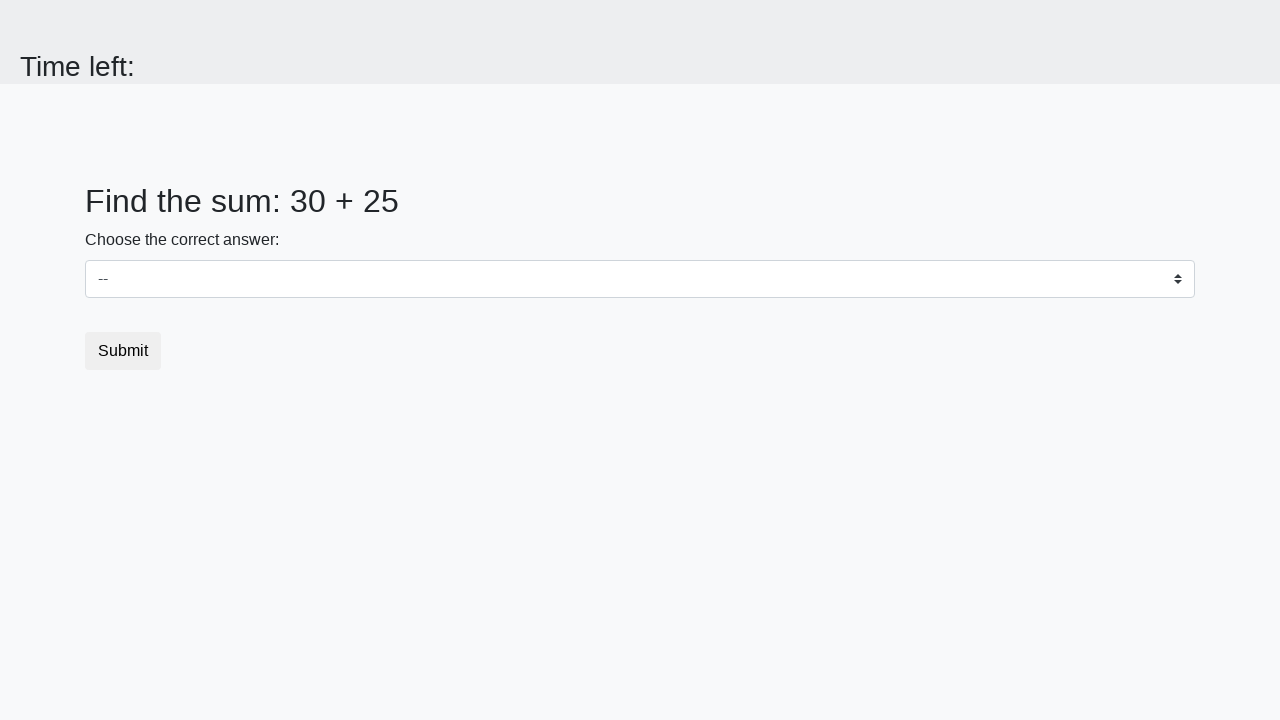

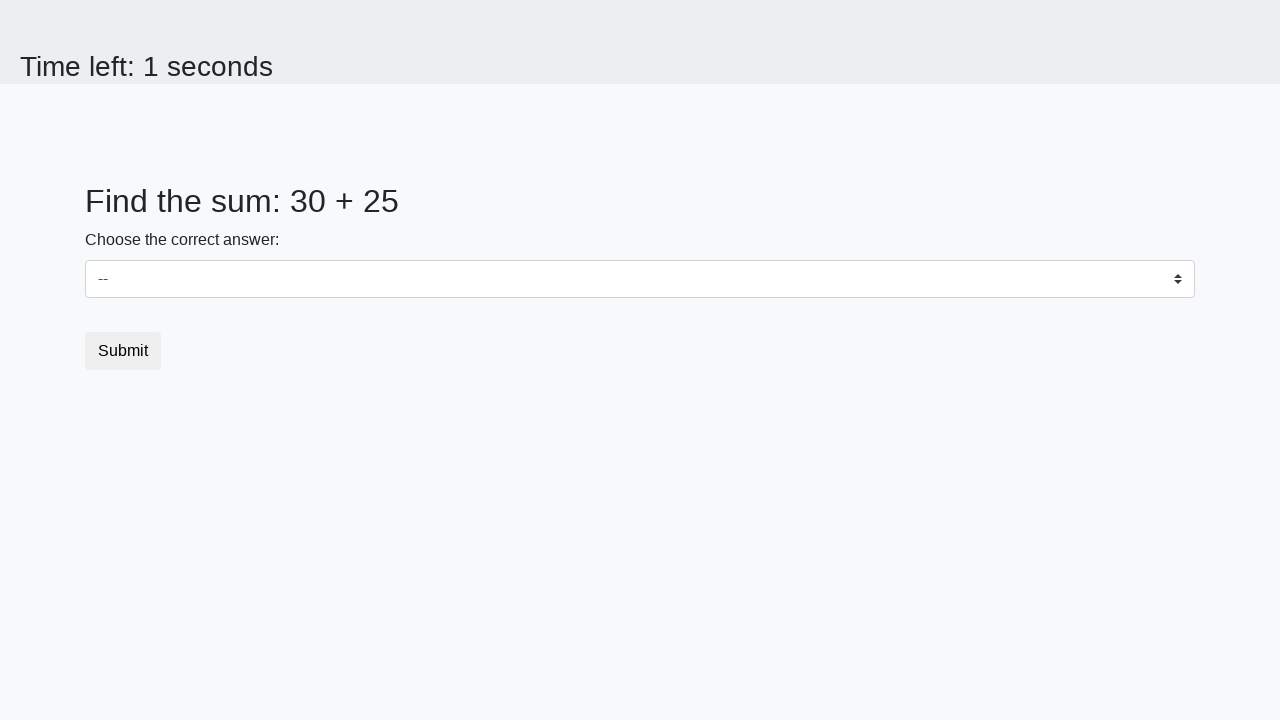